Navigates to Pro Kabaddi league standings page and verifies that team information for a specific team is displayed in the standings table.

Starting URL: https://www.prokabaddi.com/standings

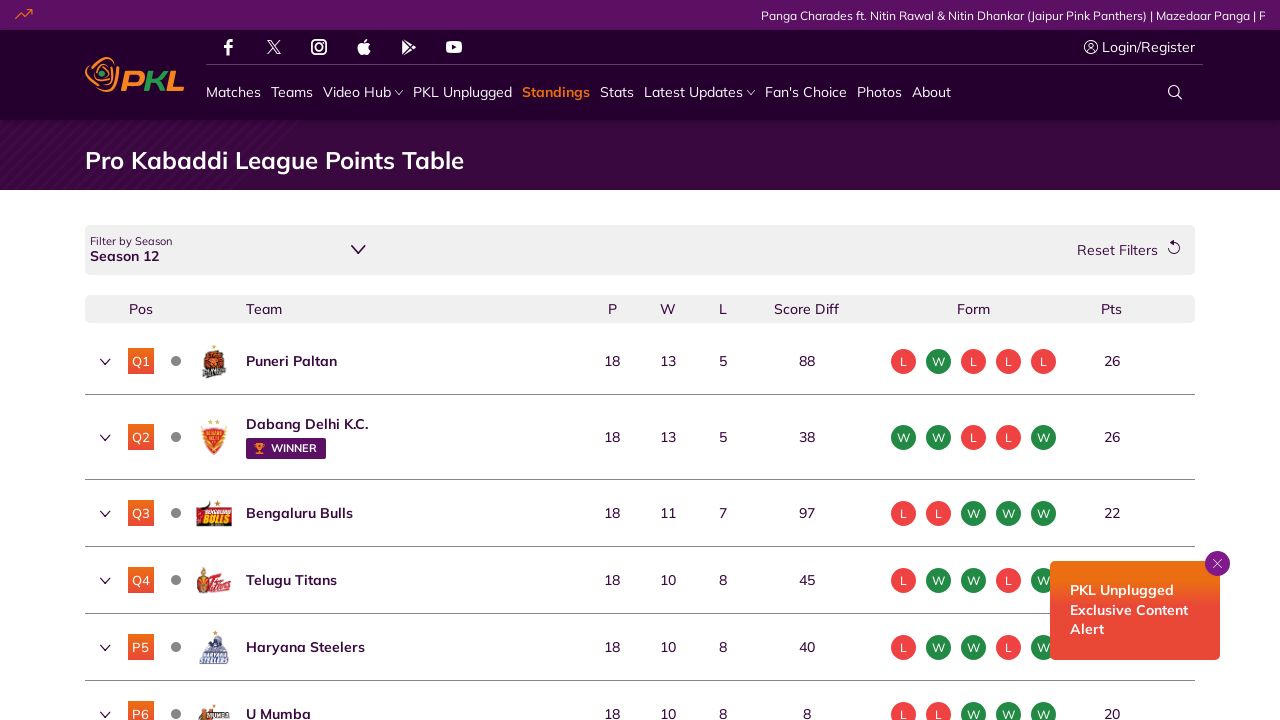

Waited for standings table to load
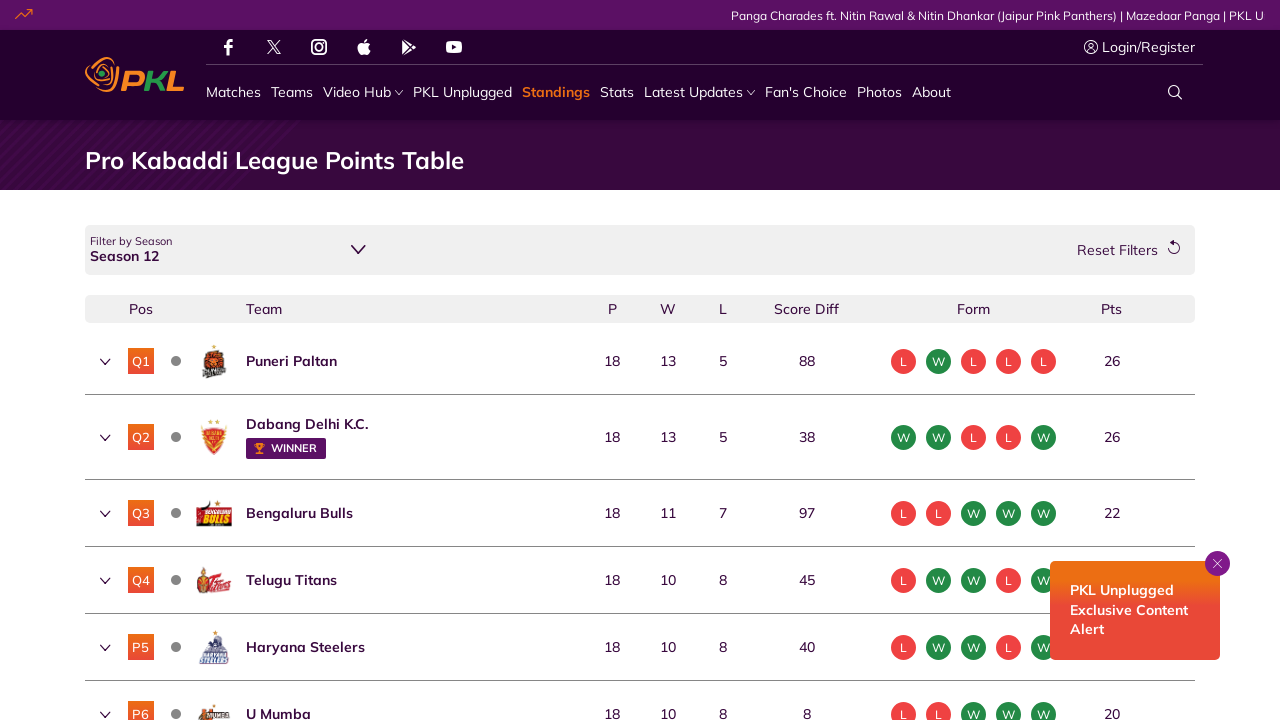

Located and waited for Bengaluru Bulls to be visible in standings table
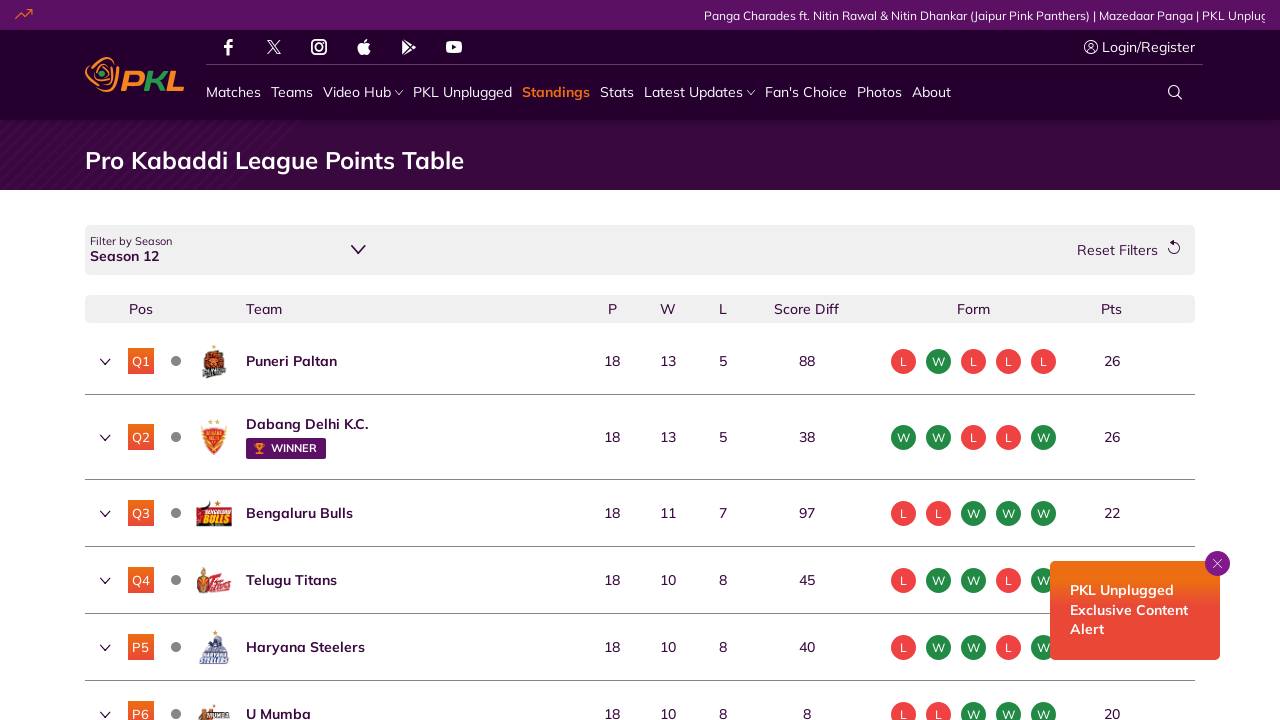

Verified Bengaluru Bulls row header with all stats is visible in standings table
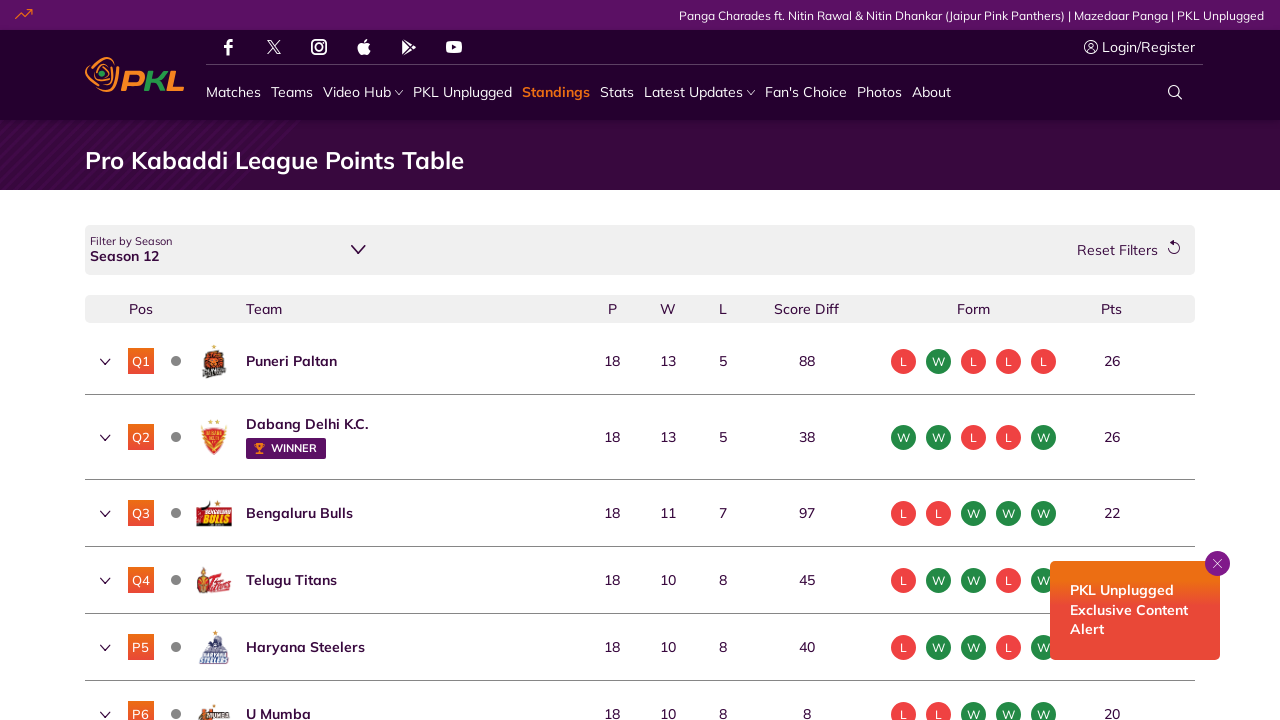

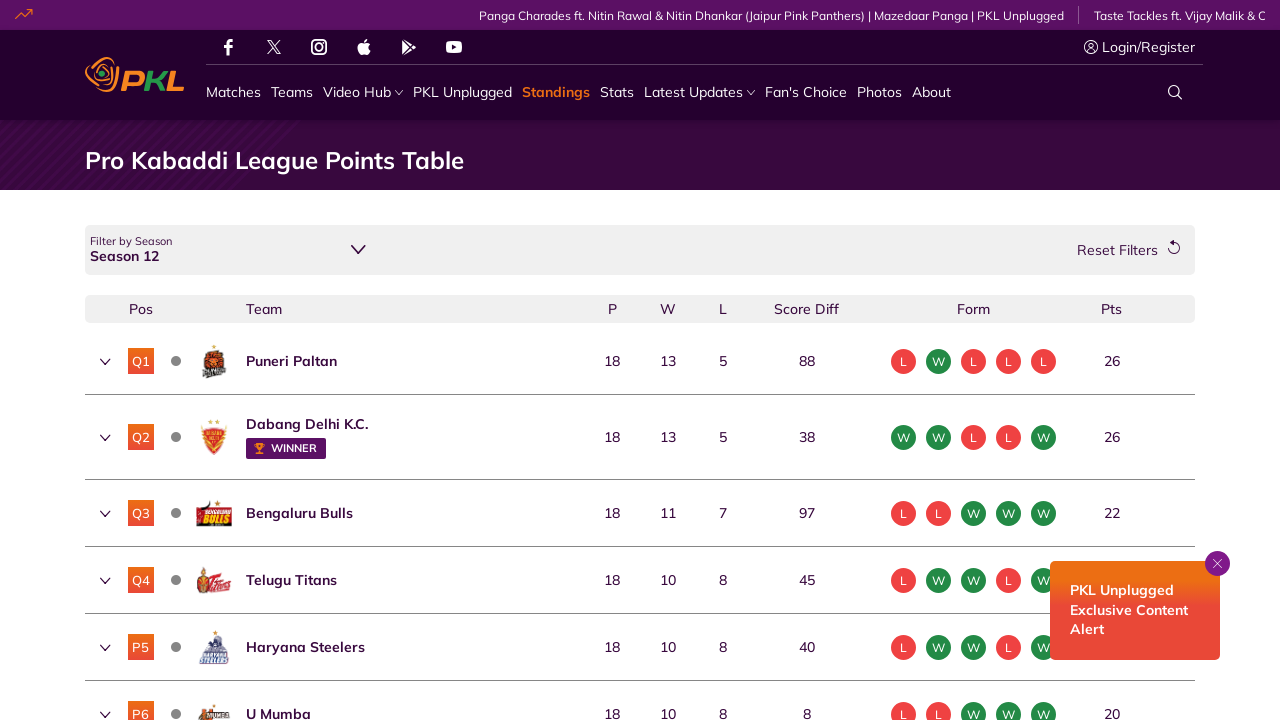